Tests working with multiple browser windows by clicking a link that opens a new window, then switching between the original and new windows using window handles (first/last approach).

Starting URL: https://the-internet.herokuapp.com/windows

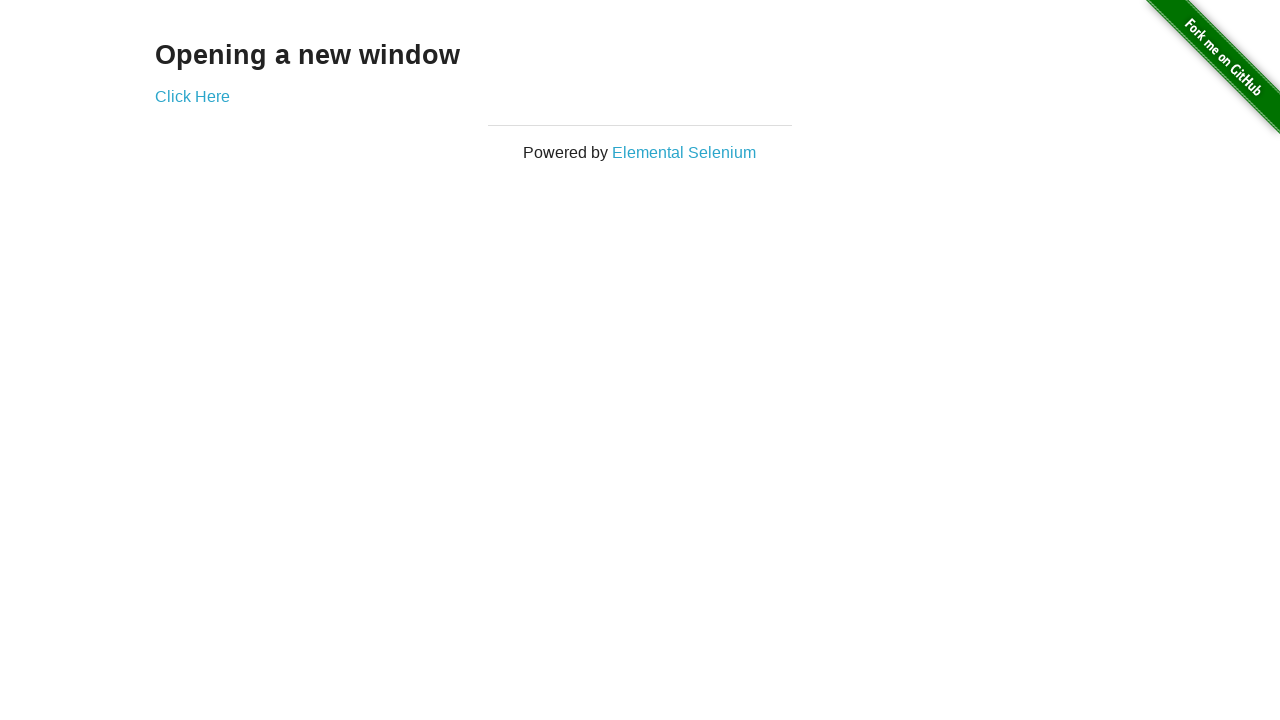

Clicked link that opened a new window at (192, 96) on .example a
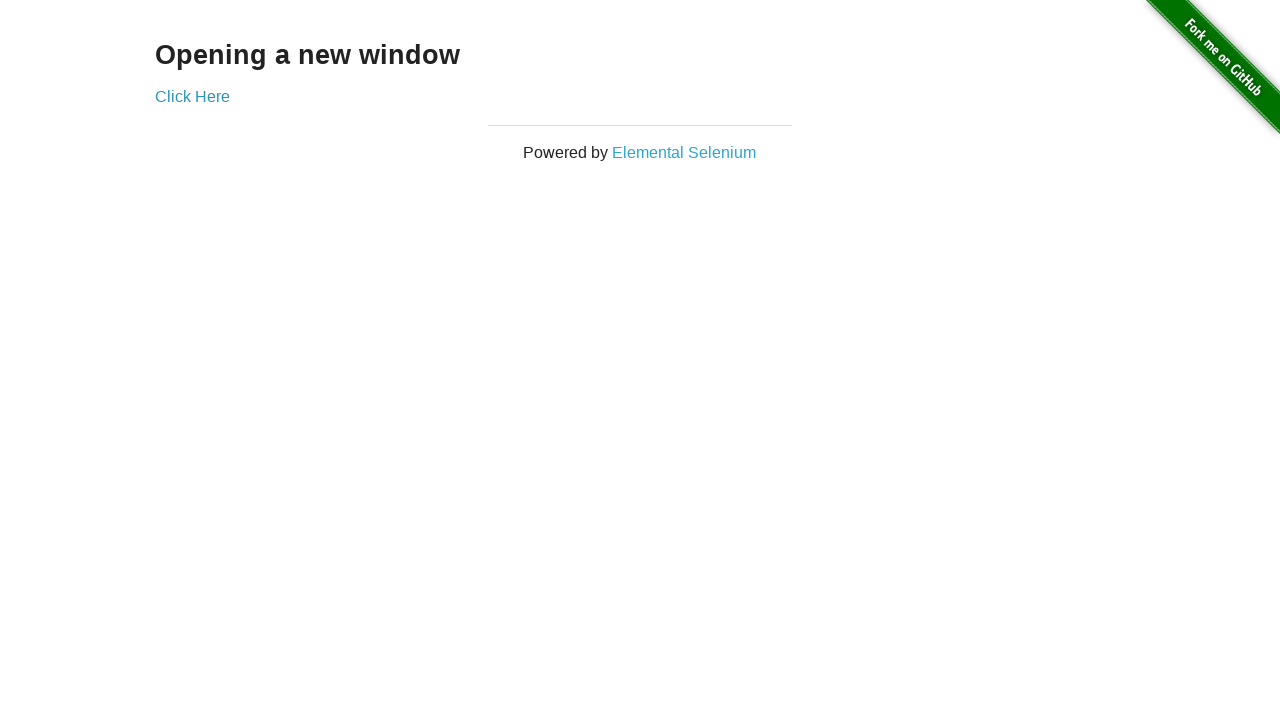

Verified original page title is 'The Internet'
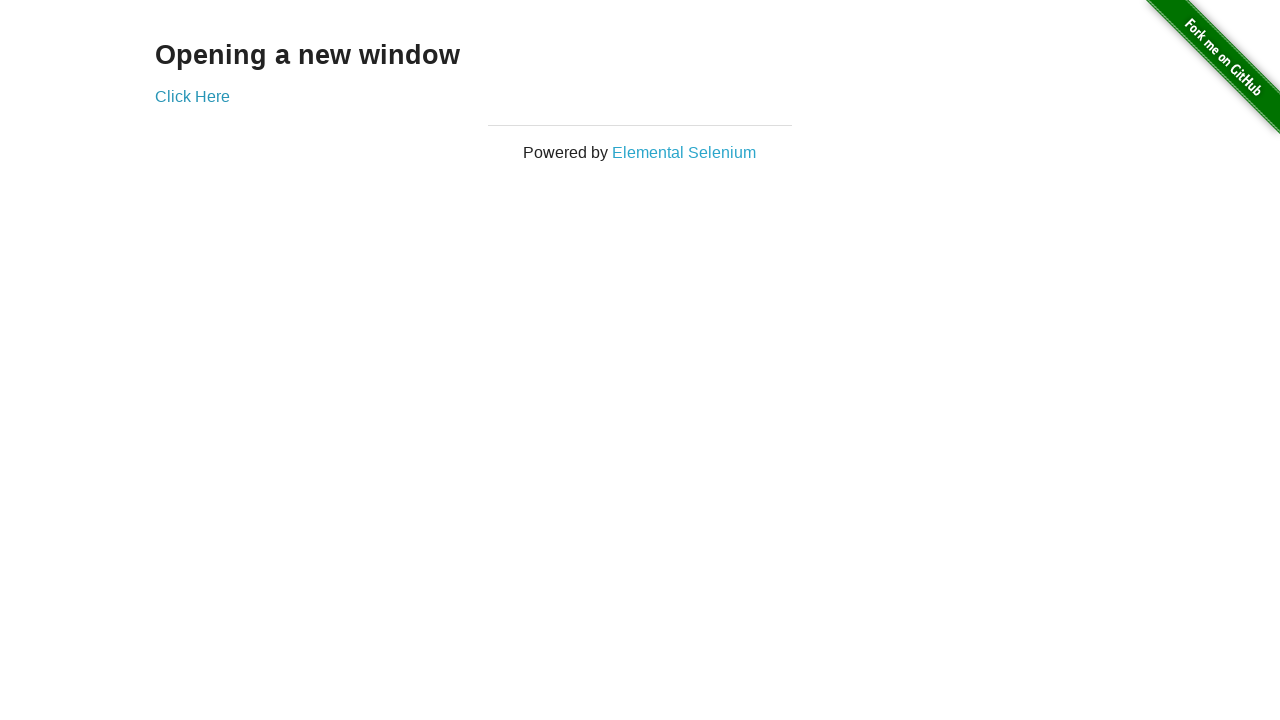

Waited for new window to load
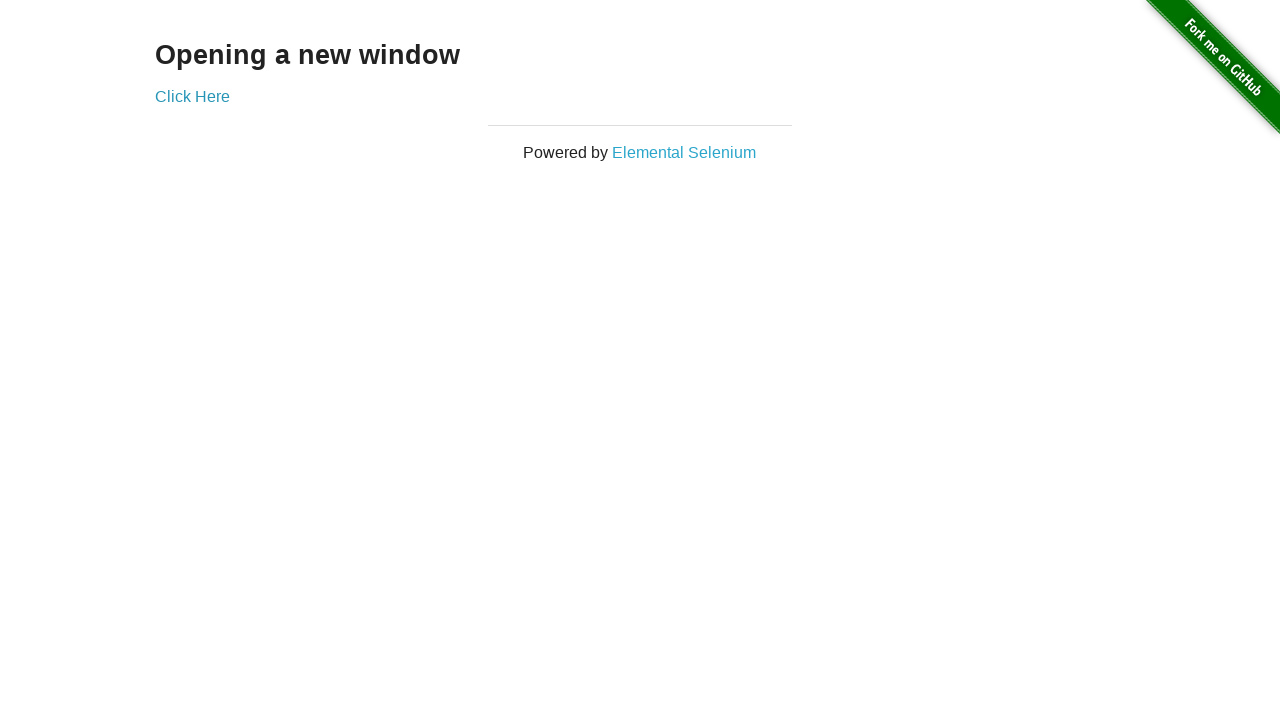

Verified new window title is 'New Window'
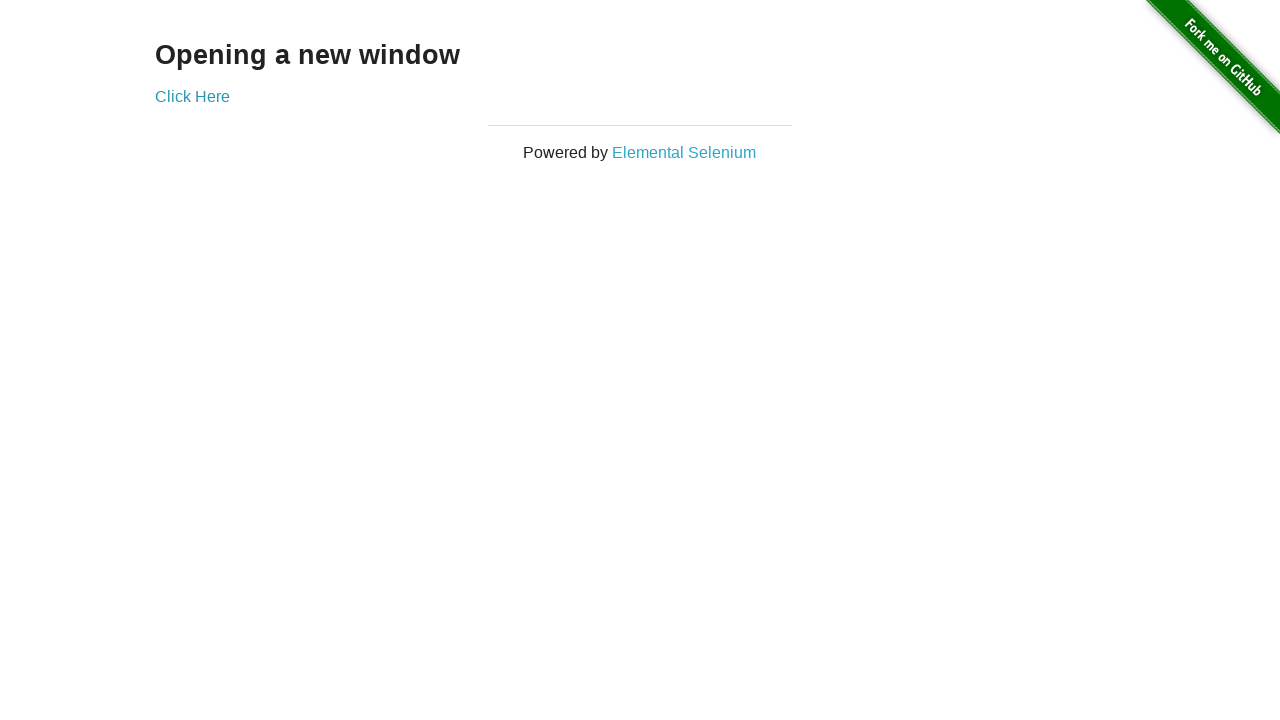

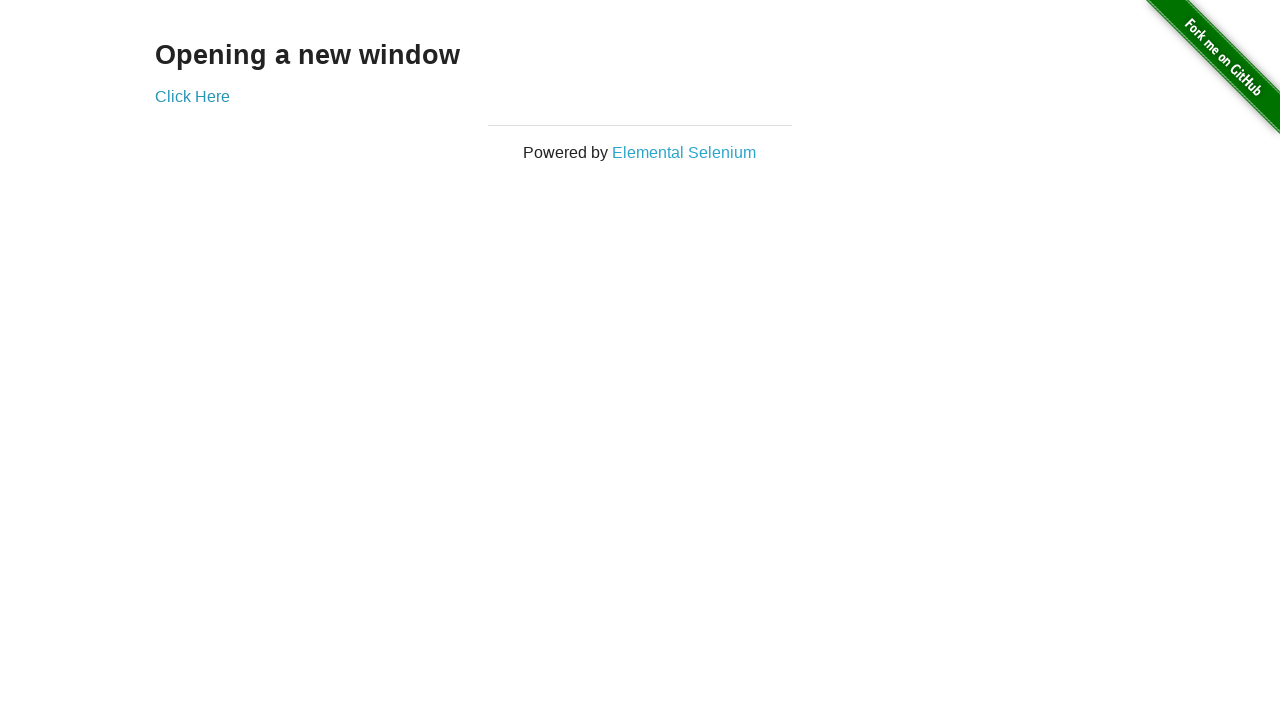